Tests a puzzle page by clicking the "Give up" button and verifying that answer-related elements appear

Starting URL: https://playground.learnqa.ru/puzzle/triangle

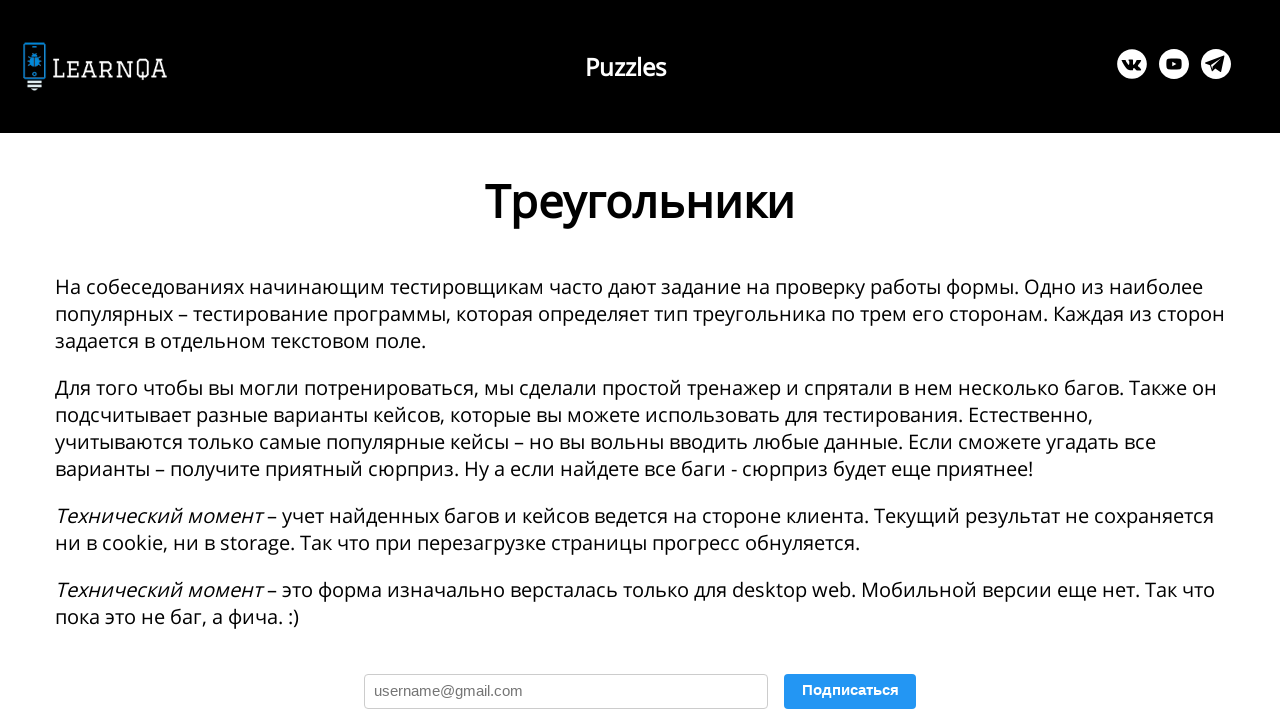

Navigated to puzzle page
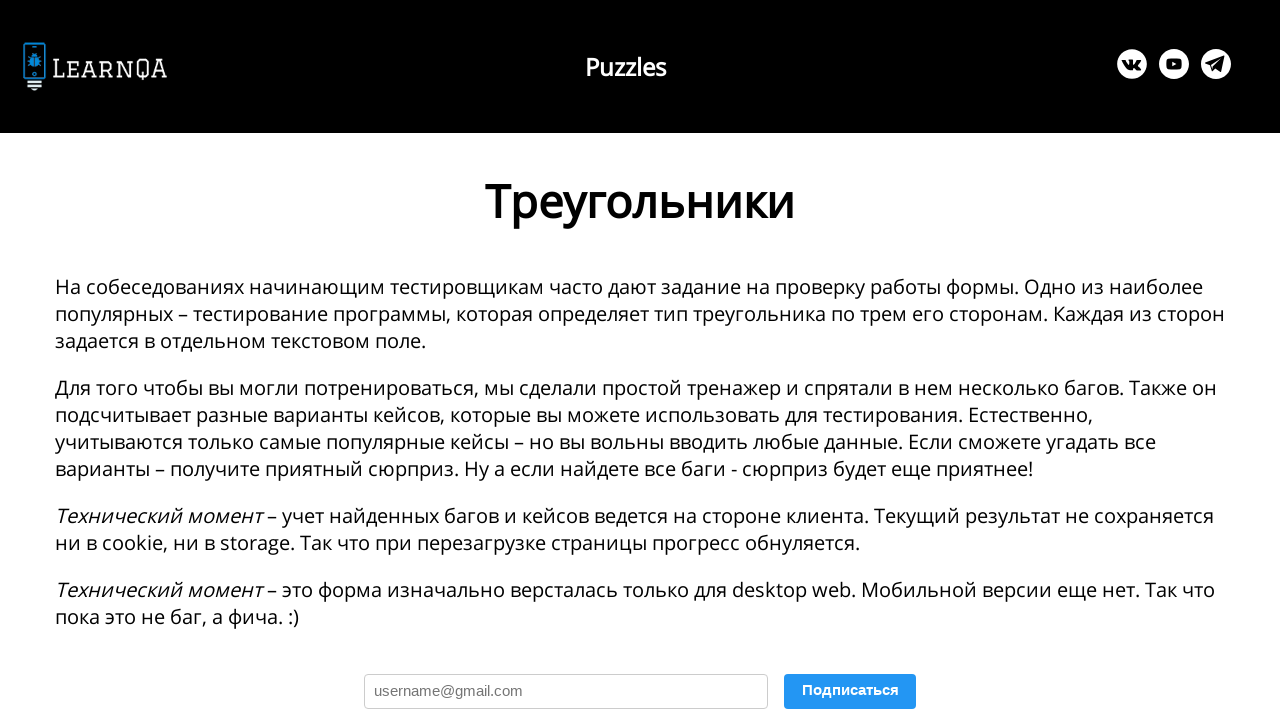

Clicked the 'Give up' button at (343, 360) on xpath=//button[contains(text(), 'Я сдаюсь')]
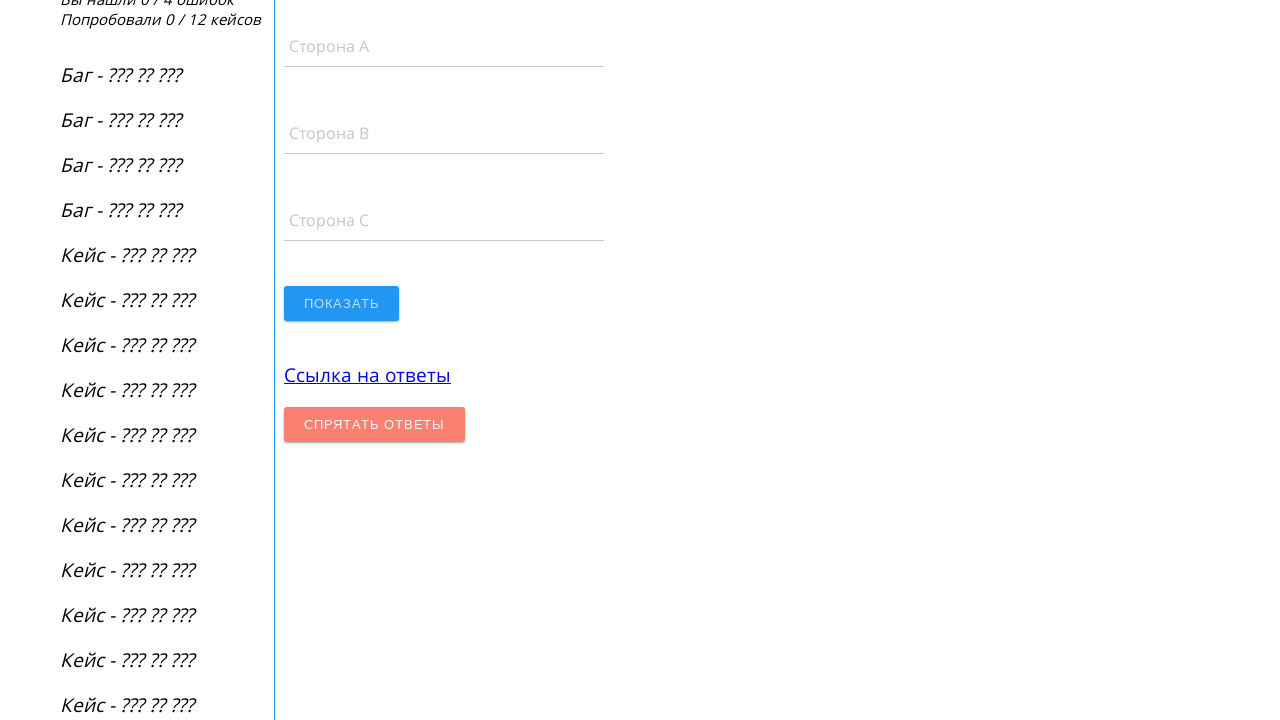

Answer link appeared on the page
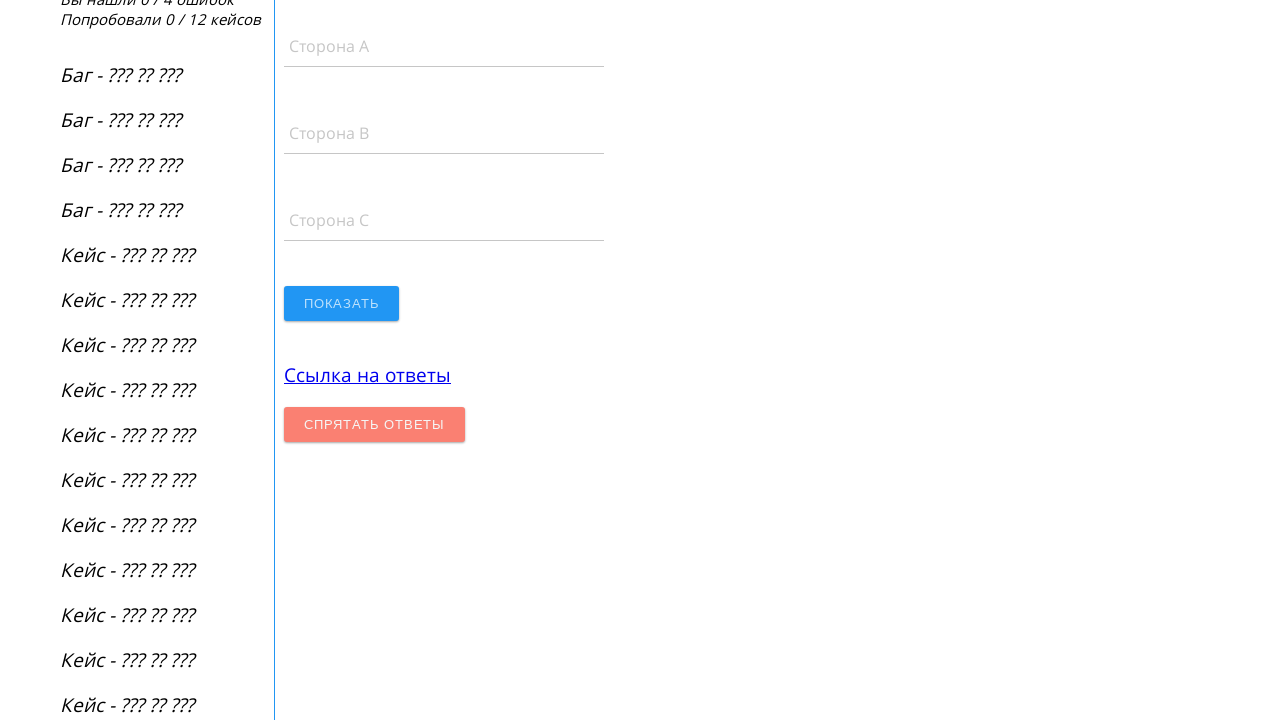

Hide answers button appeared on the page
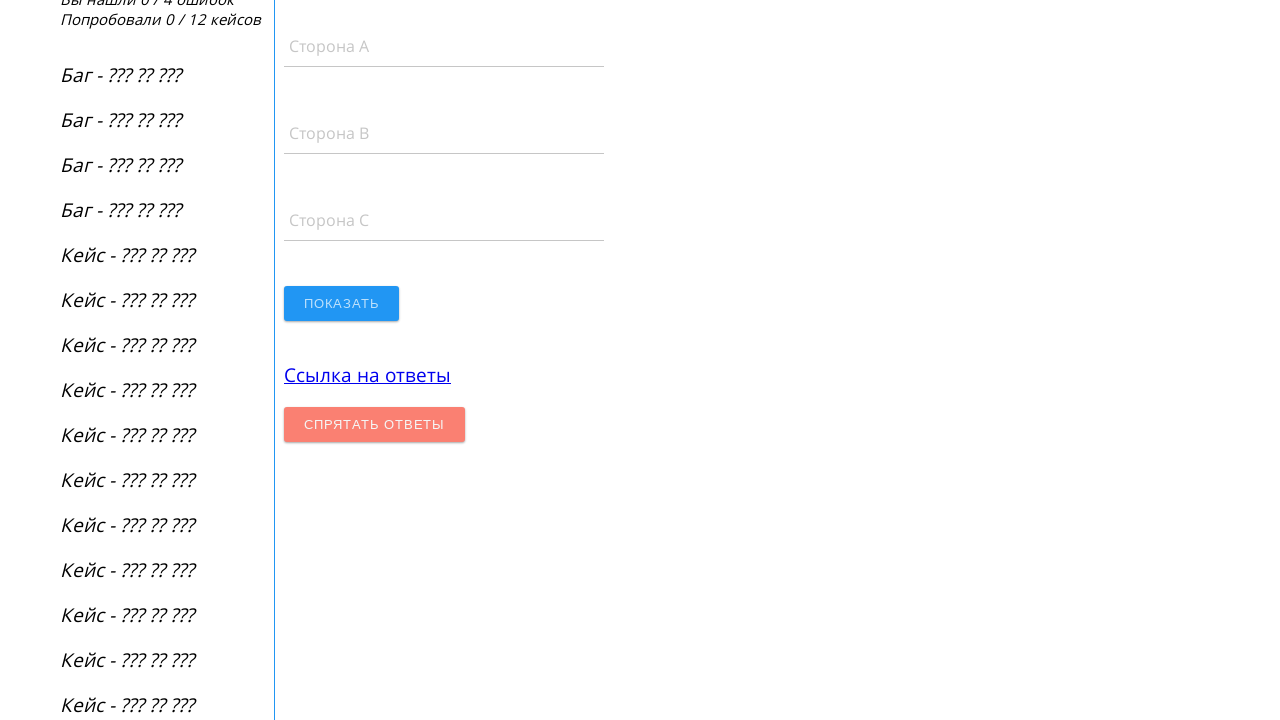

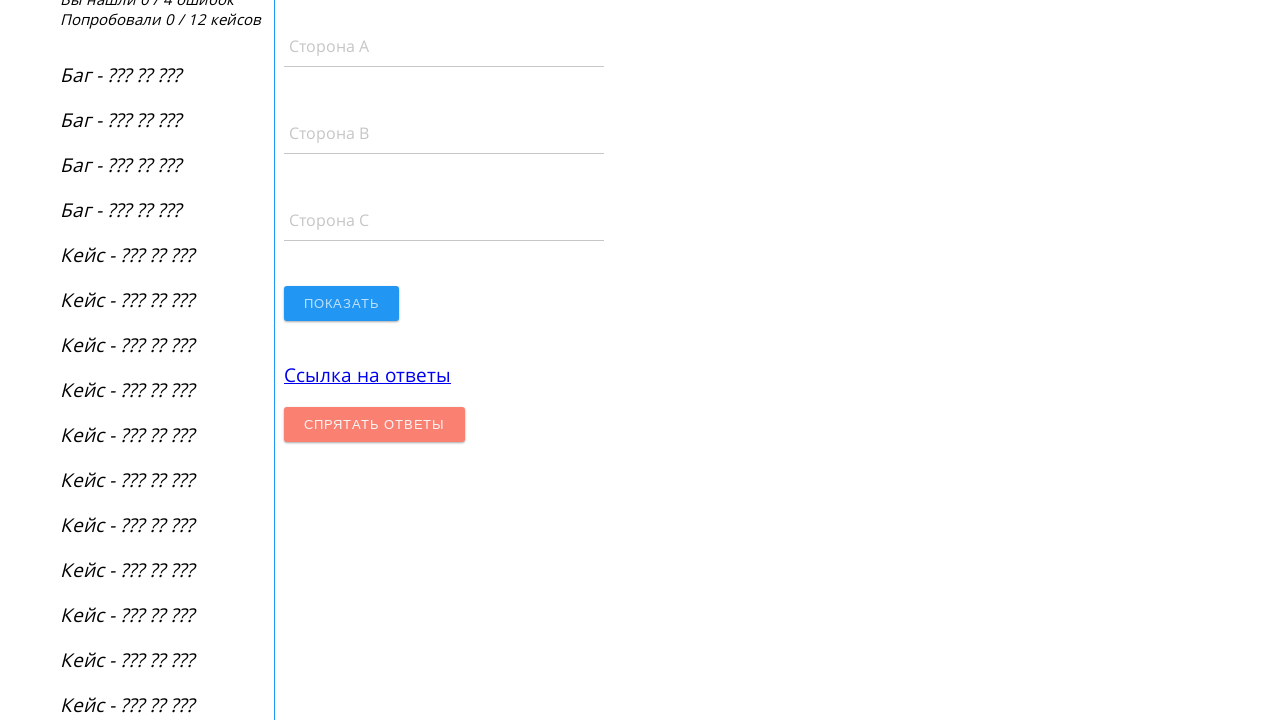